Tests navigation through BROWSE LANGUAGES menu to submenu M and verifies that MySQL is the last programming language listed in the table.

Starting URL: http://www.99-bottles-of-beer.net/

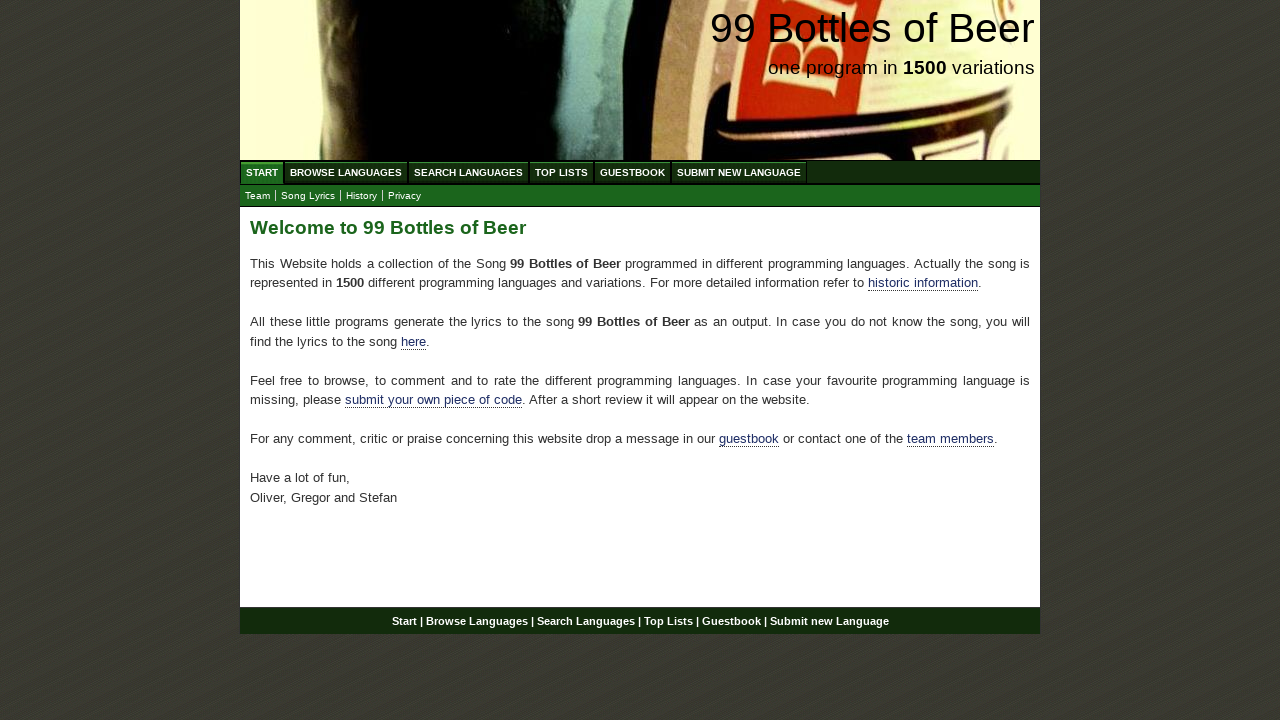

Clicked on BROWSE LANGUAGES menu at (346, 172) on a[href='/abc.html']
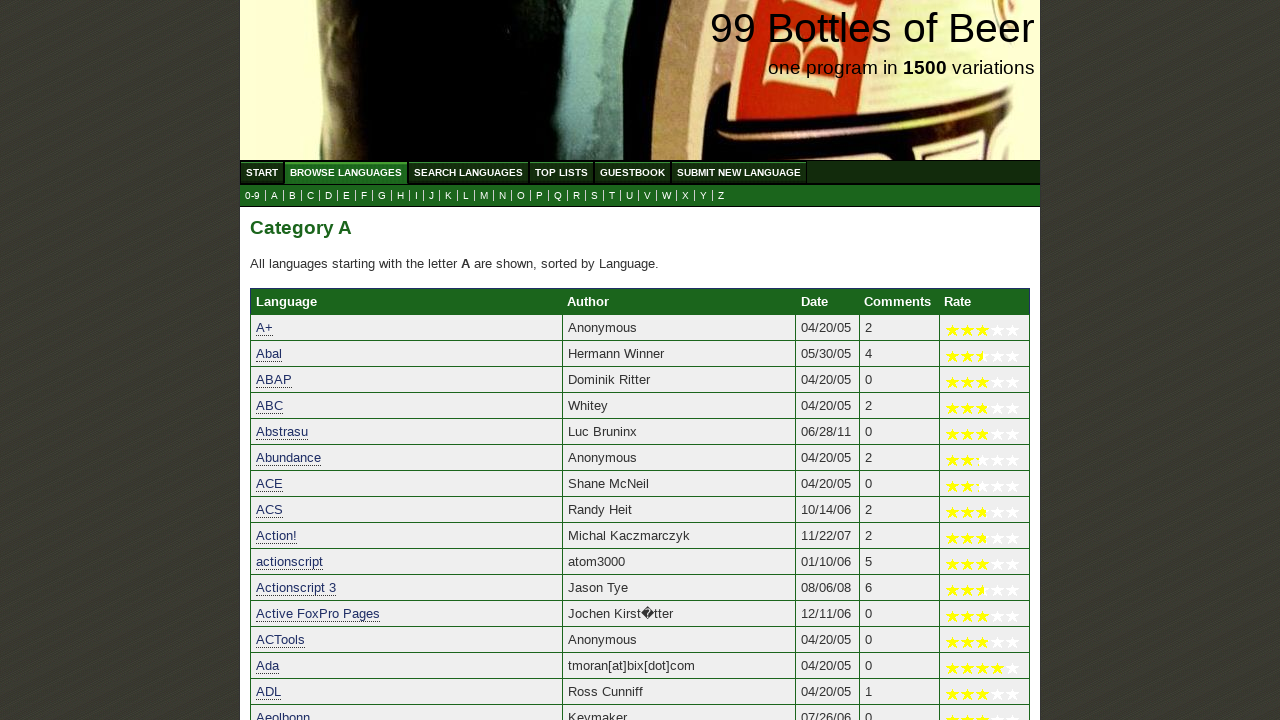

Clicked on submenu M at (484, 196) on a[href='m.html']
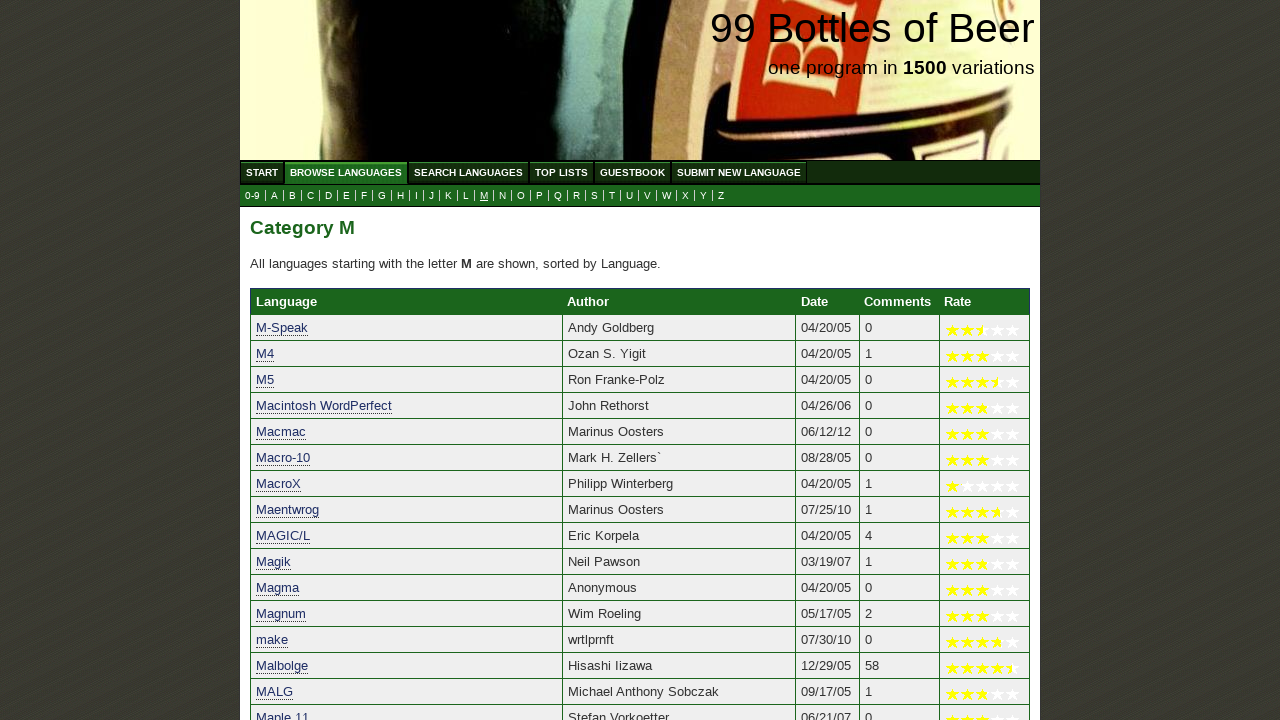

MySQL link loaded in the table
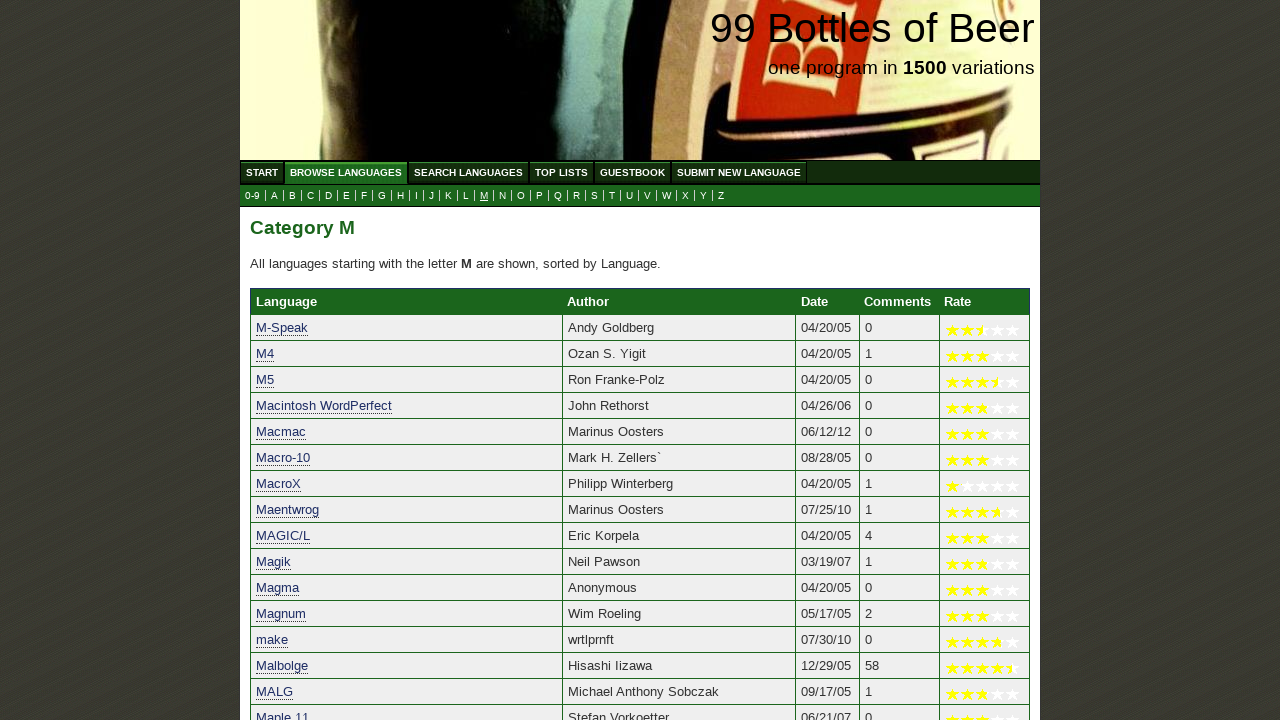

Located MySQL link element
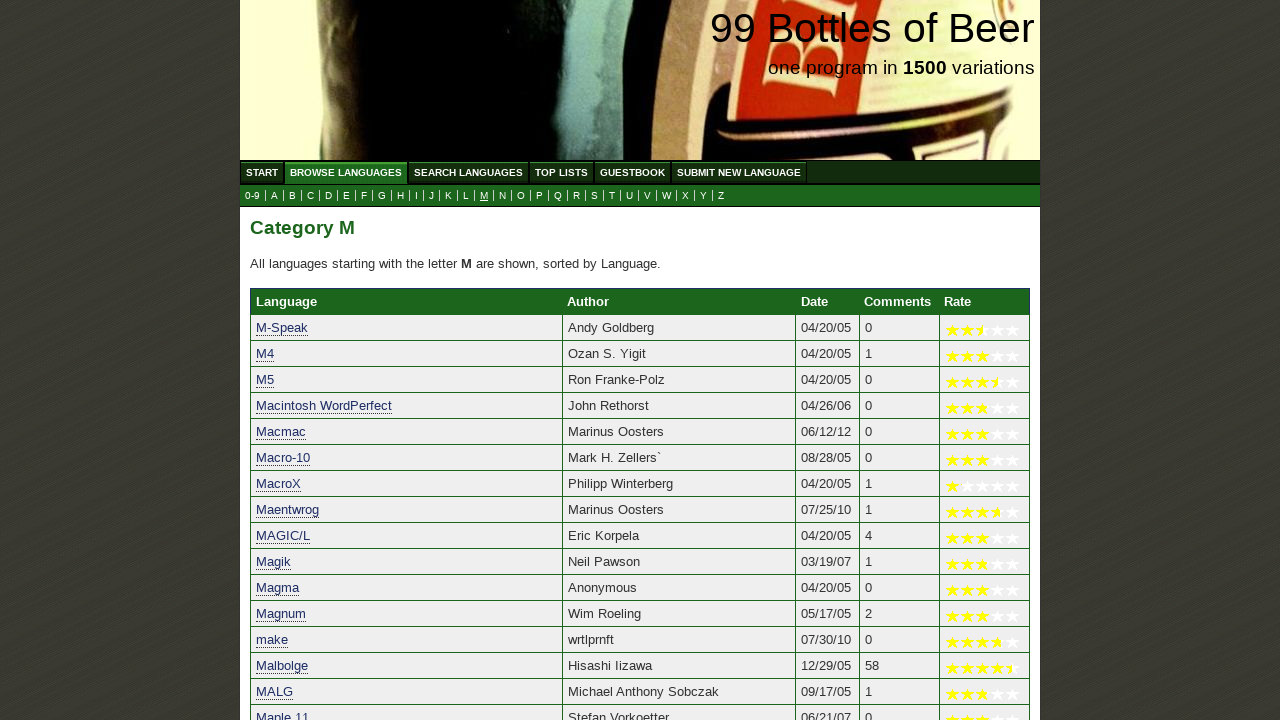

Verified that MySQL is listed in the table
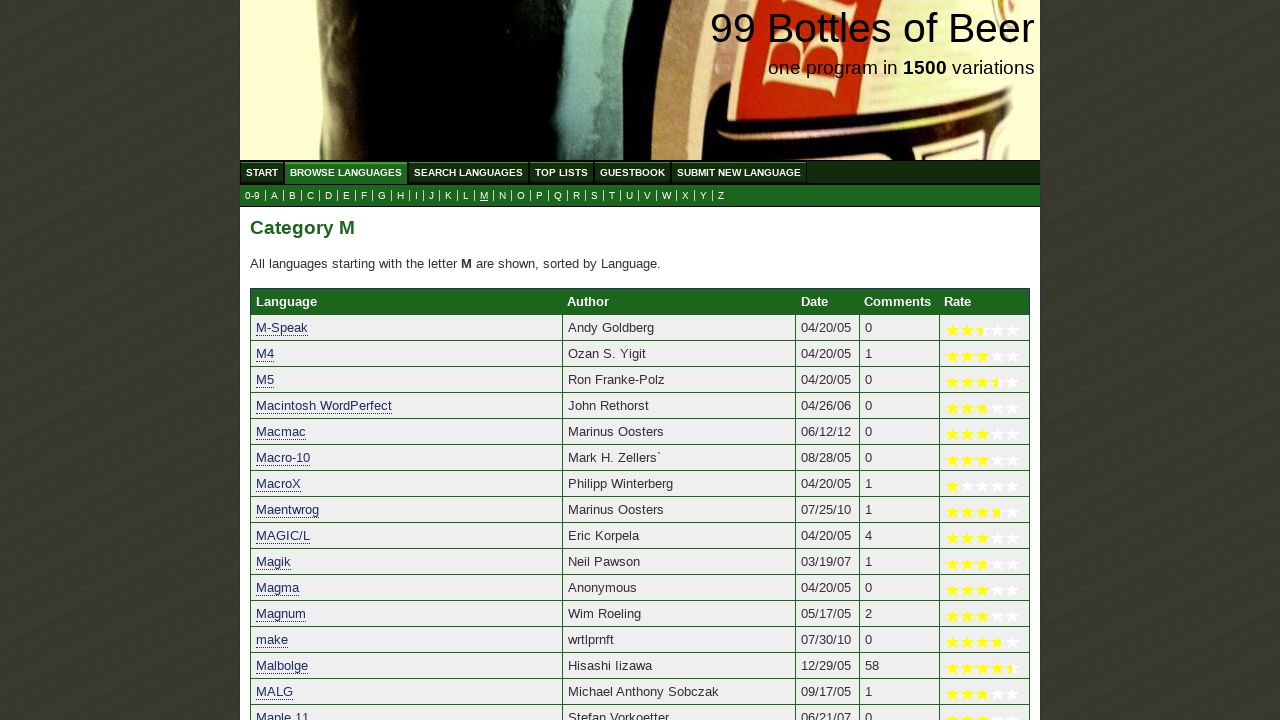

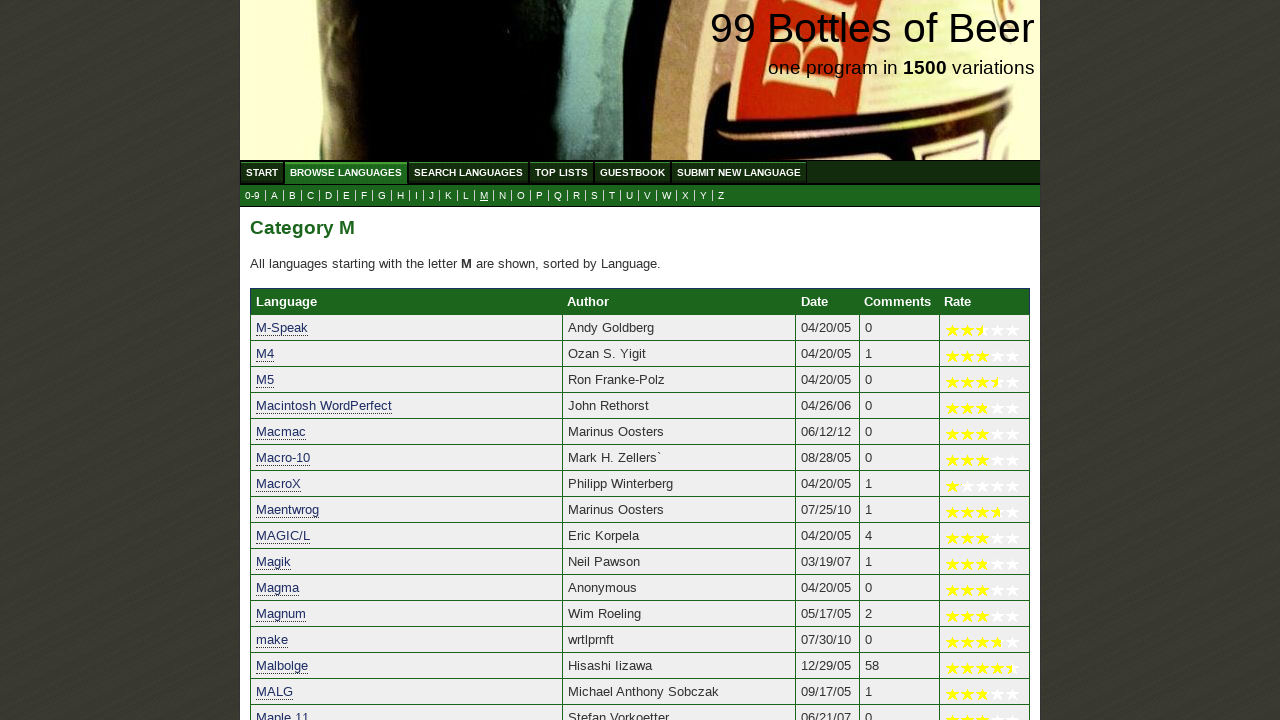